Clicks the Disappearing Elements link and verifies navigation to the correct page

Starting URL: https://the-internet.herokuapp.com/

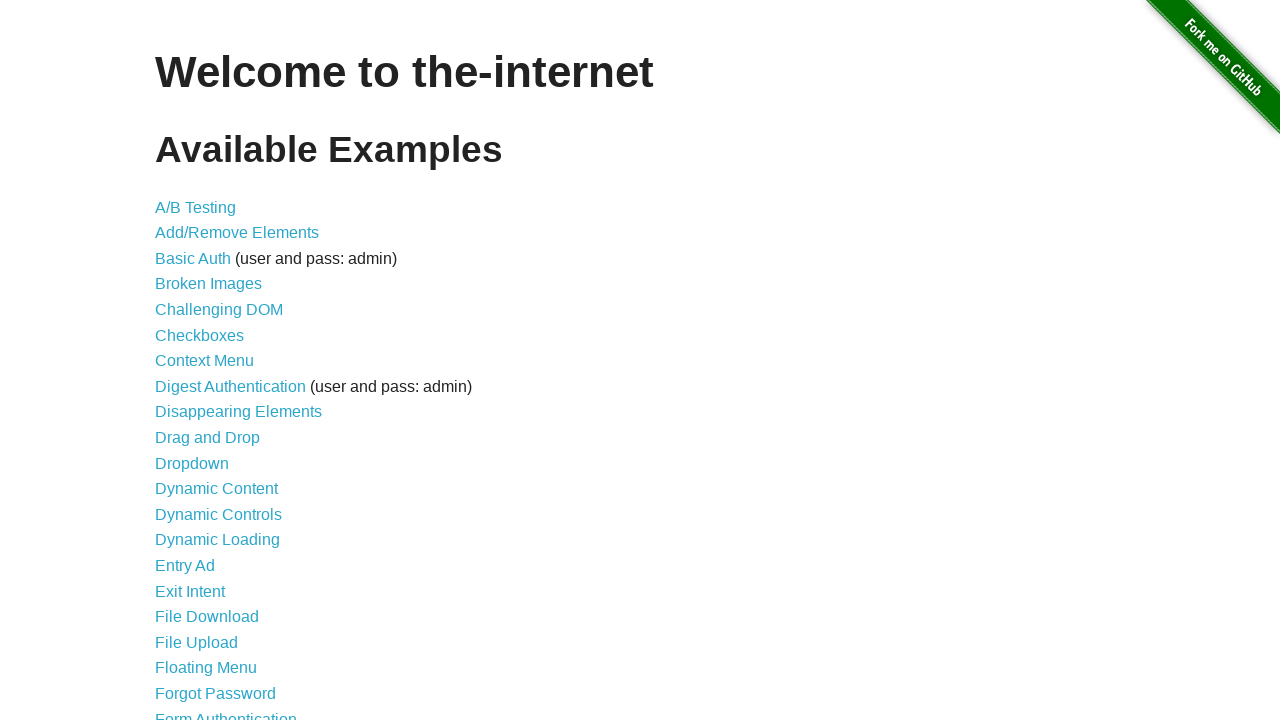

Clicked the Disappearing Elements link at (238, 412) on internal:role=link[name="Disappearing"i]
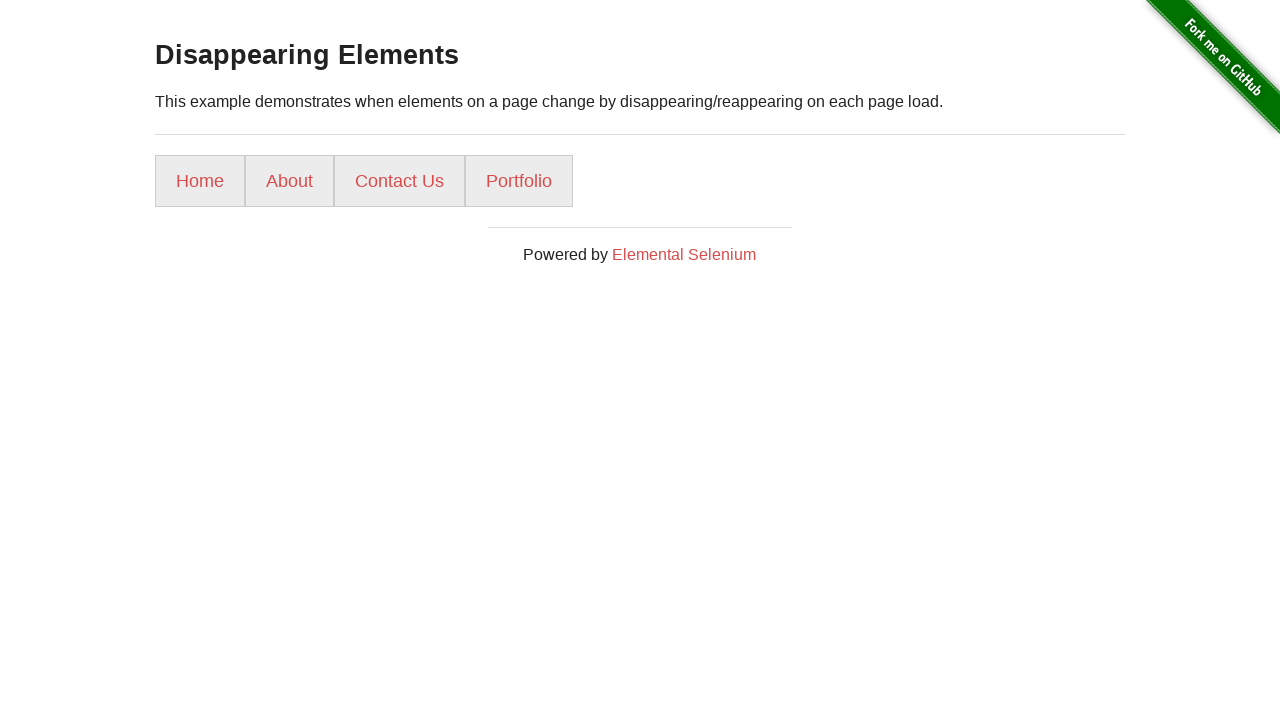

Successfully navigated to the Disappearing Elements page
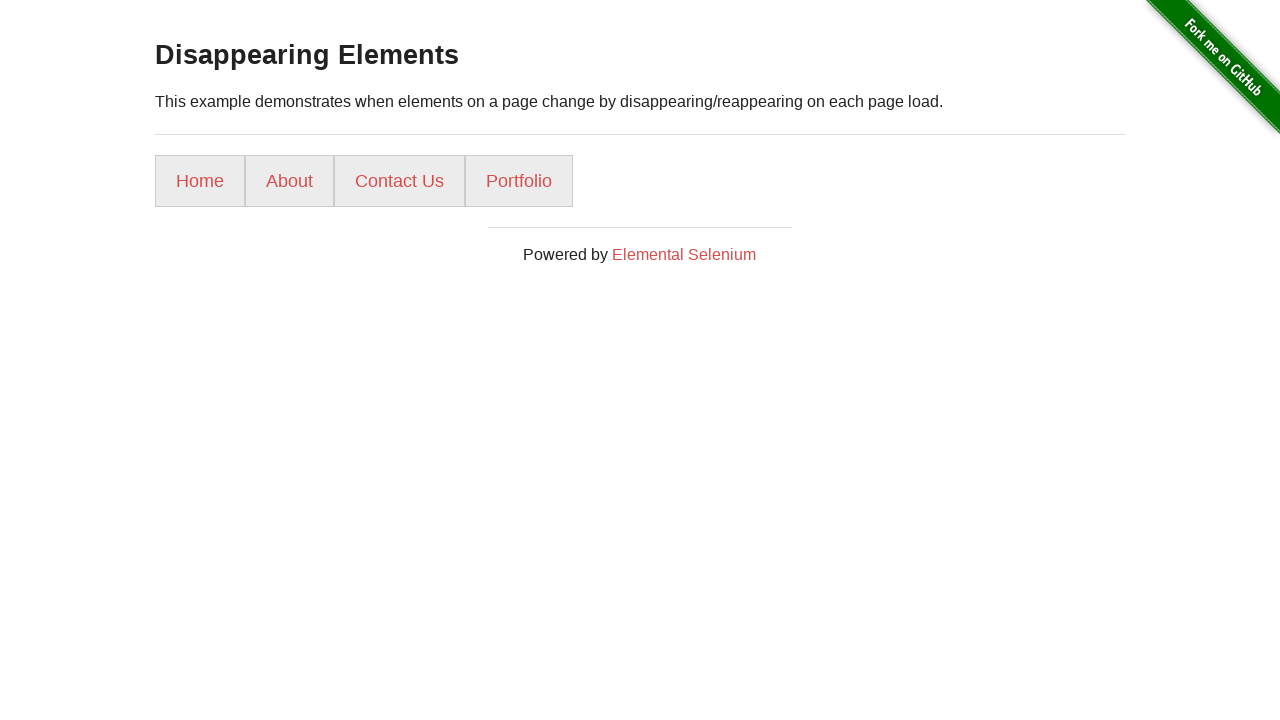

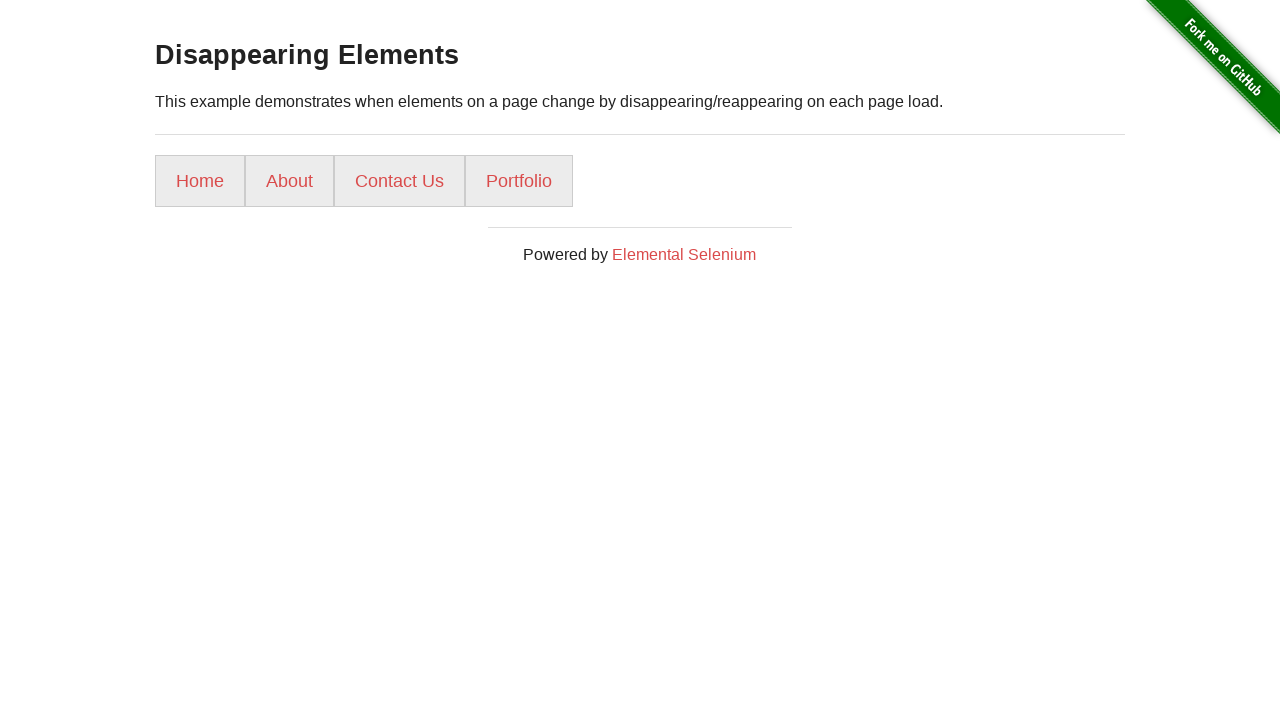